Tests UI controls on a practice page including dropdown selection, radio button clicks, and checkbox interactions without performing actual login

Starting URL: https://rahulshettyacademy.com/loginpagePractise/

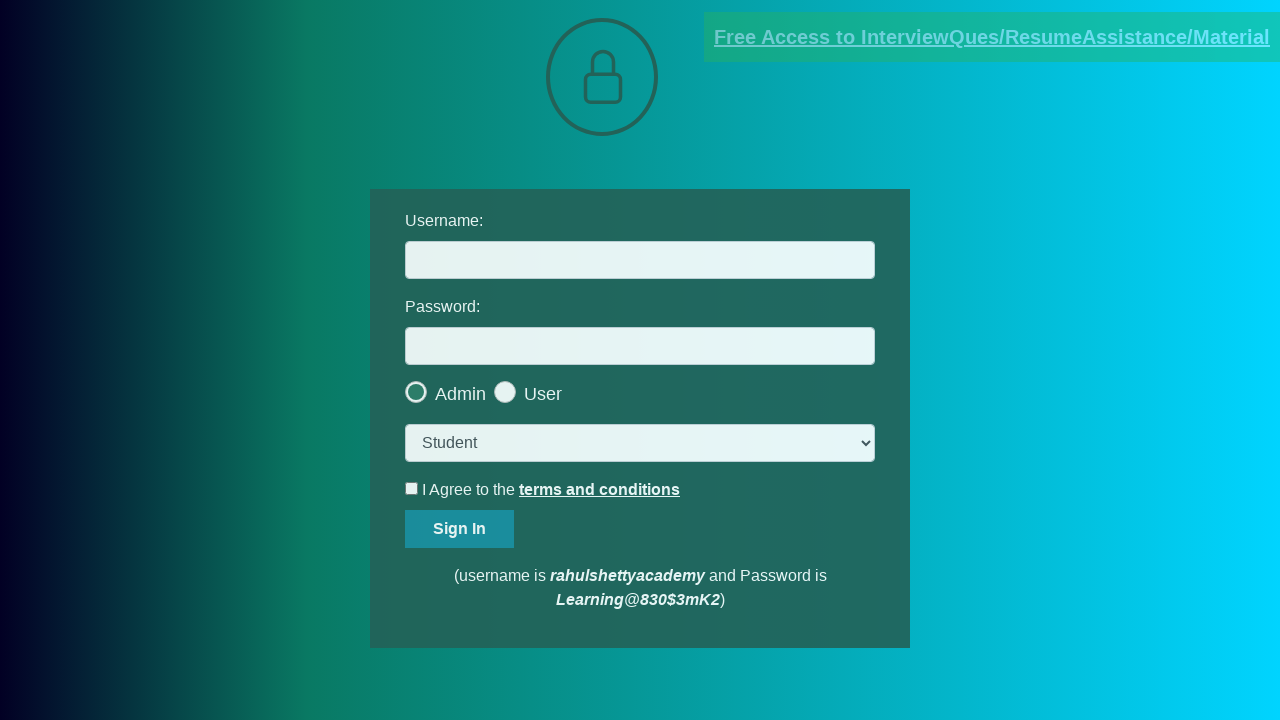

Navigated to login practice page
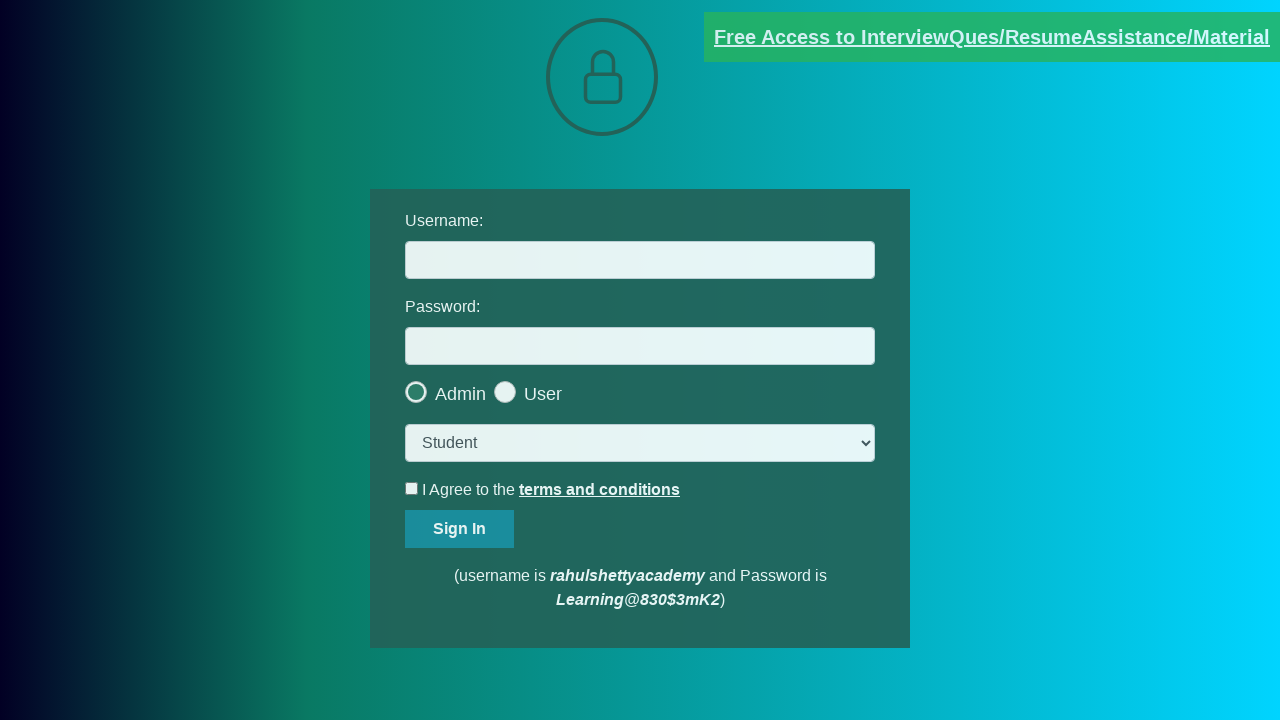

Selected 'consult' option from dropdown on select.form-control
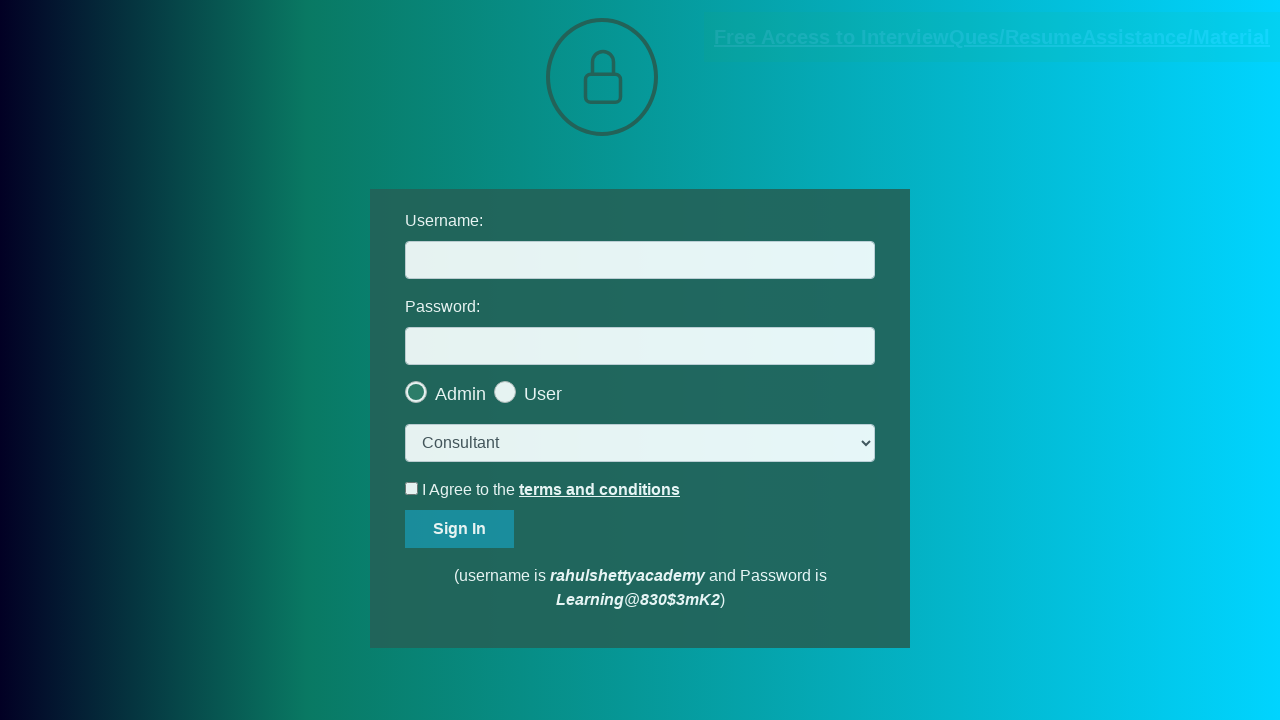

Clicked the last radio button at (543, 394) on .radiotextsty >> nth=-1
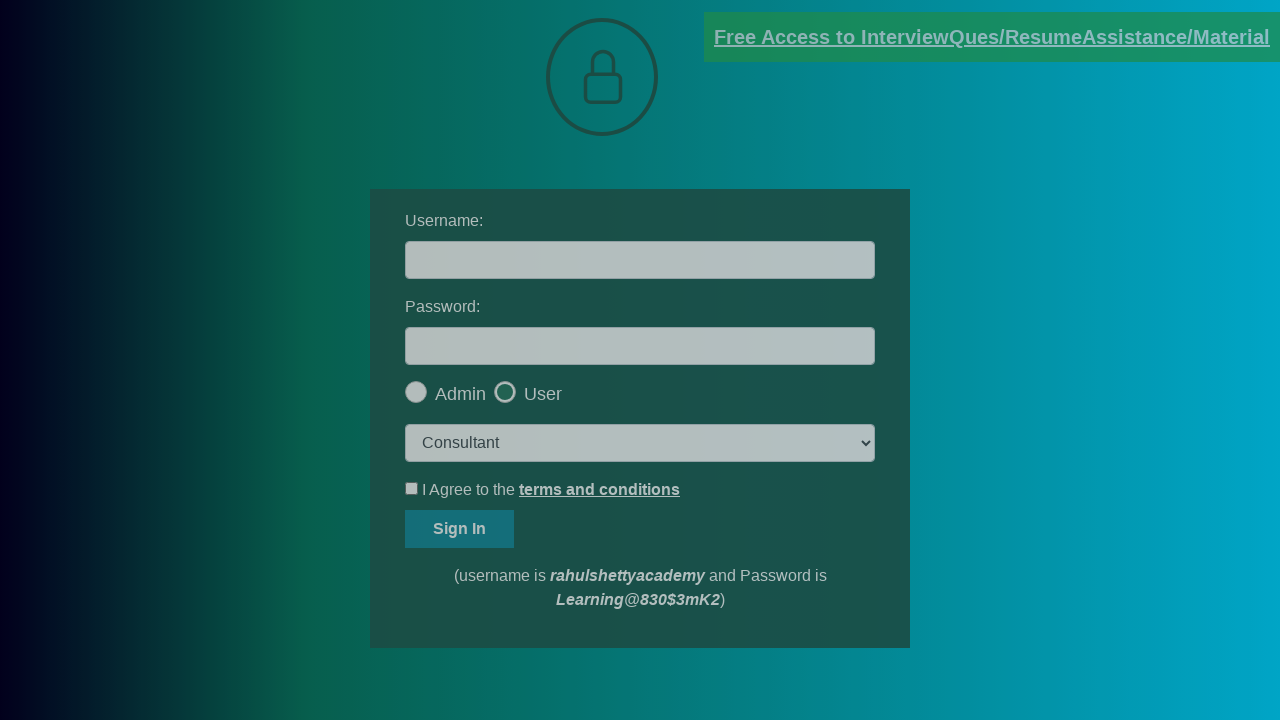

Clicked okay button on modal at (698, 144) on button#okayBtn
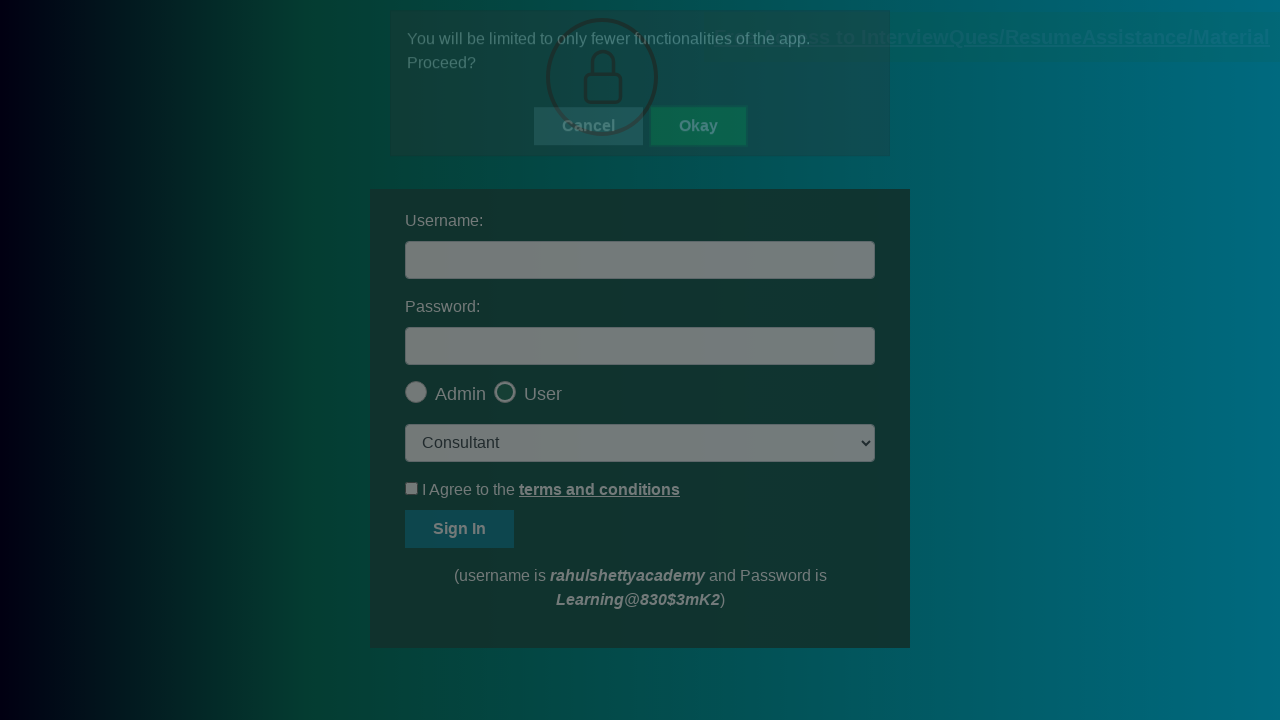

Clicked terms checkbox to check it at (412, 488) on #terms
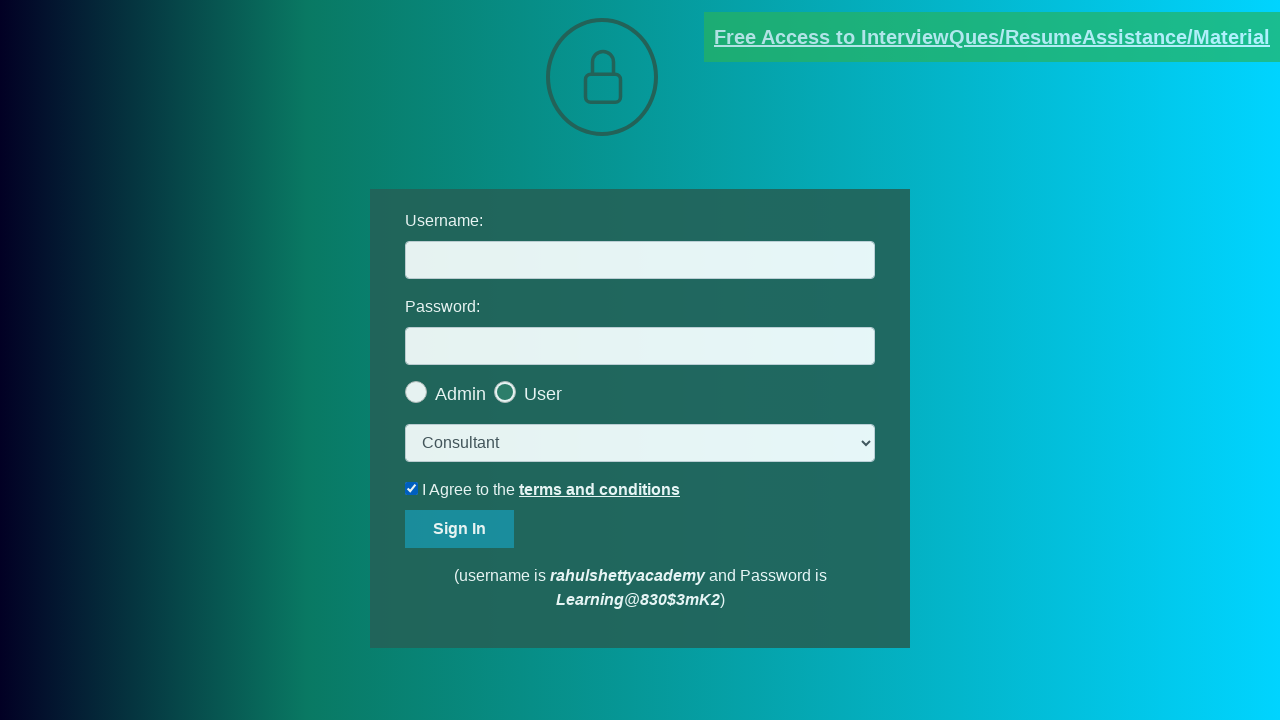

Unchecked terms checkbox at (412, 488) on #terms
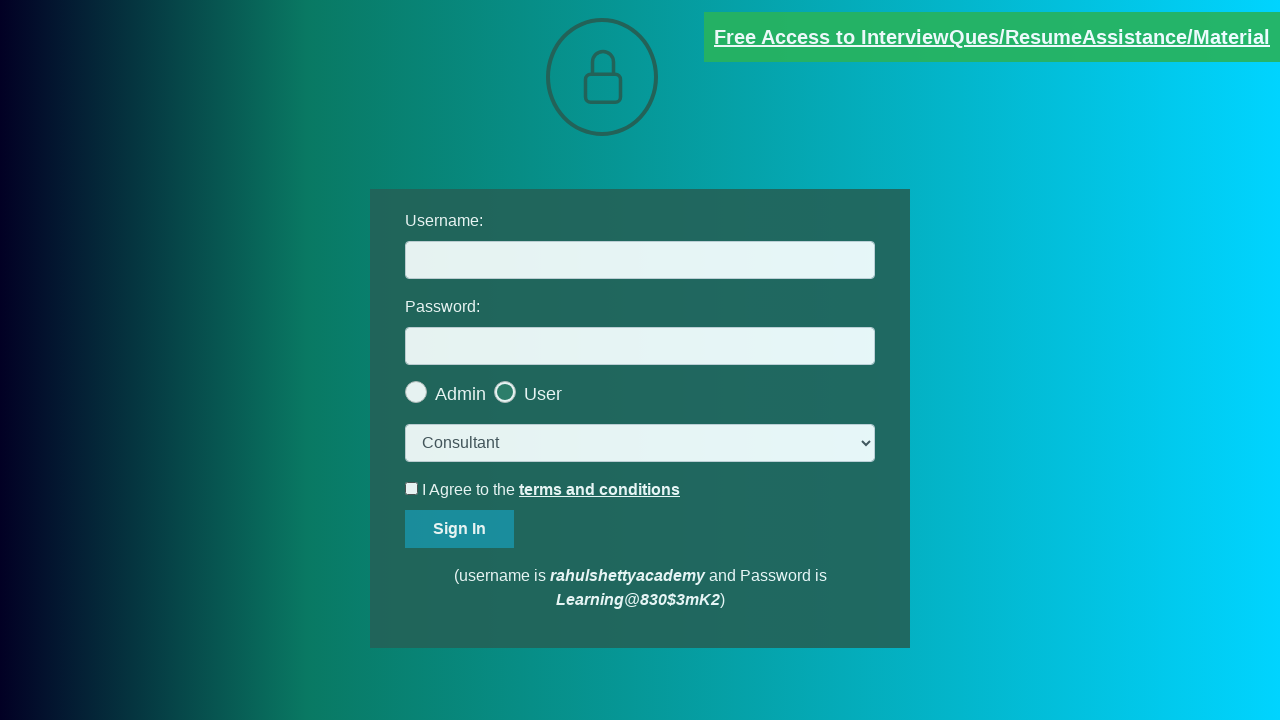

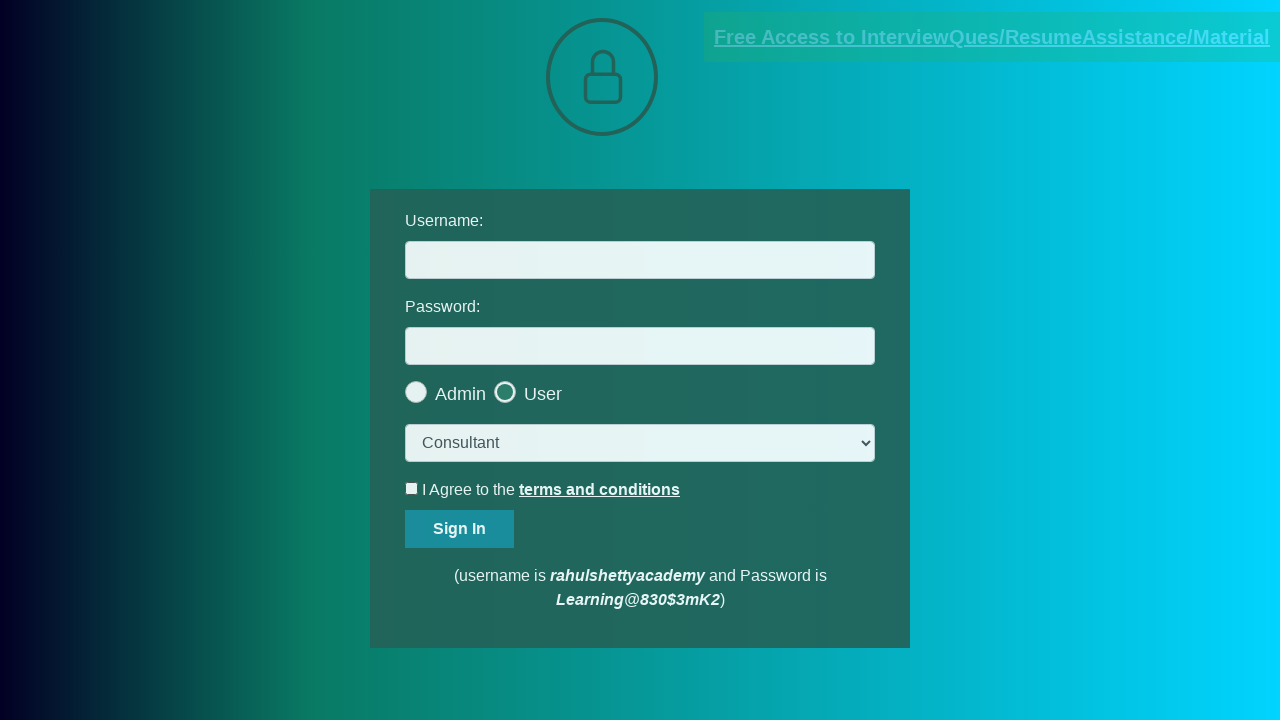